Tests React Semantic UI custom dropdown by selecting "Elliot Fu" from the listbox and verifying the selection

Starting URL: https://react.semantic-ui.com/maximize/dropdown-example-selection/

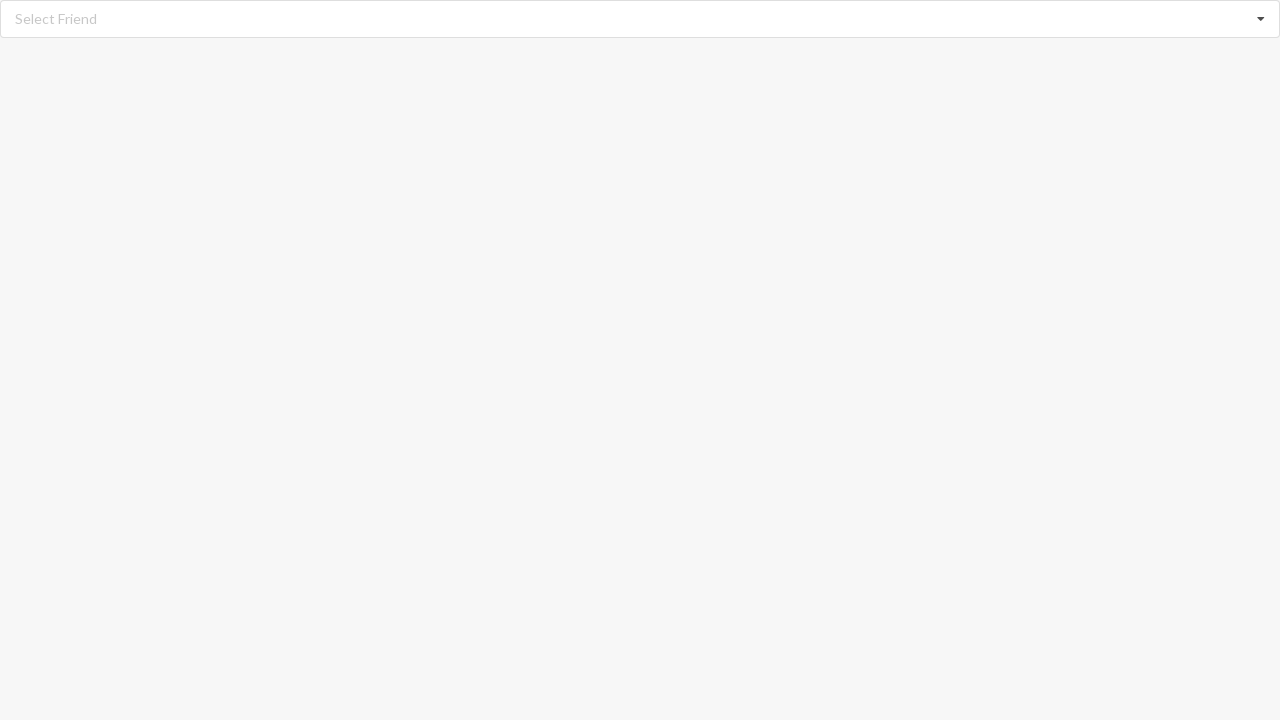

Clicked dropdown to open listbox at (640, 19) on xpath=//div[@role='listbox']
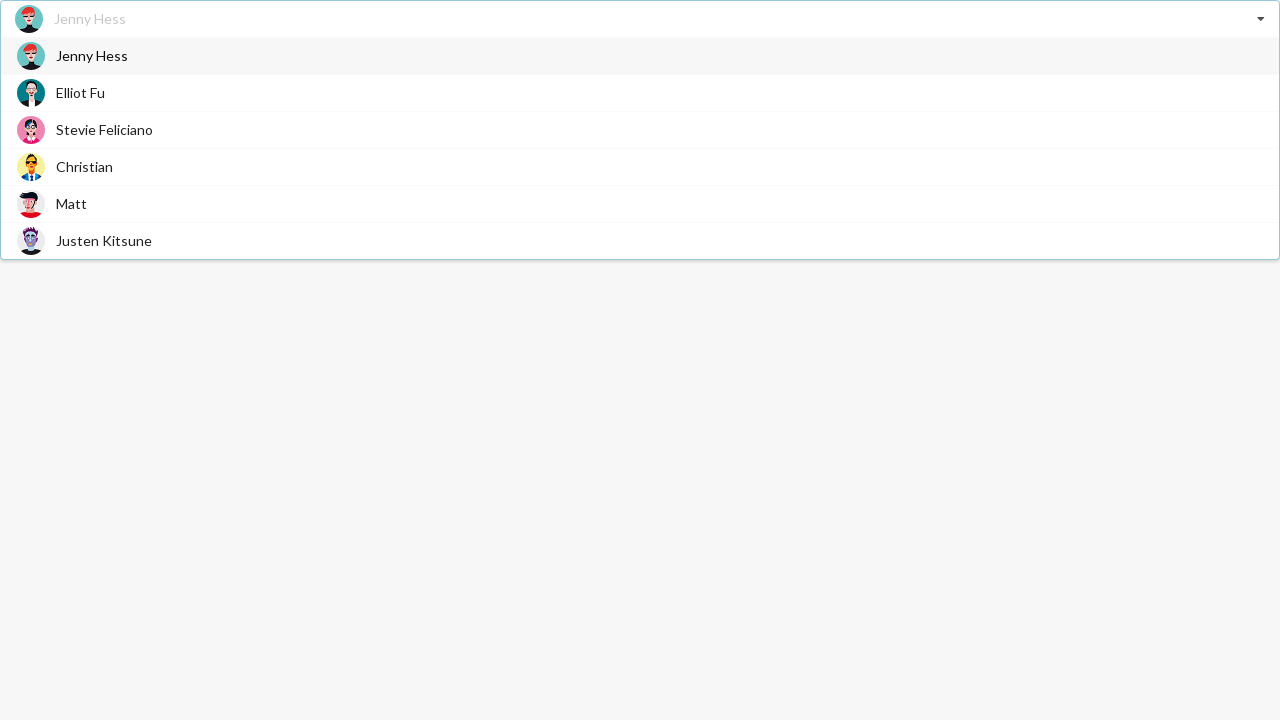

Dropdown options loaded and visible
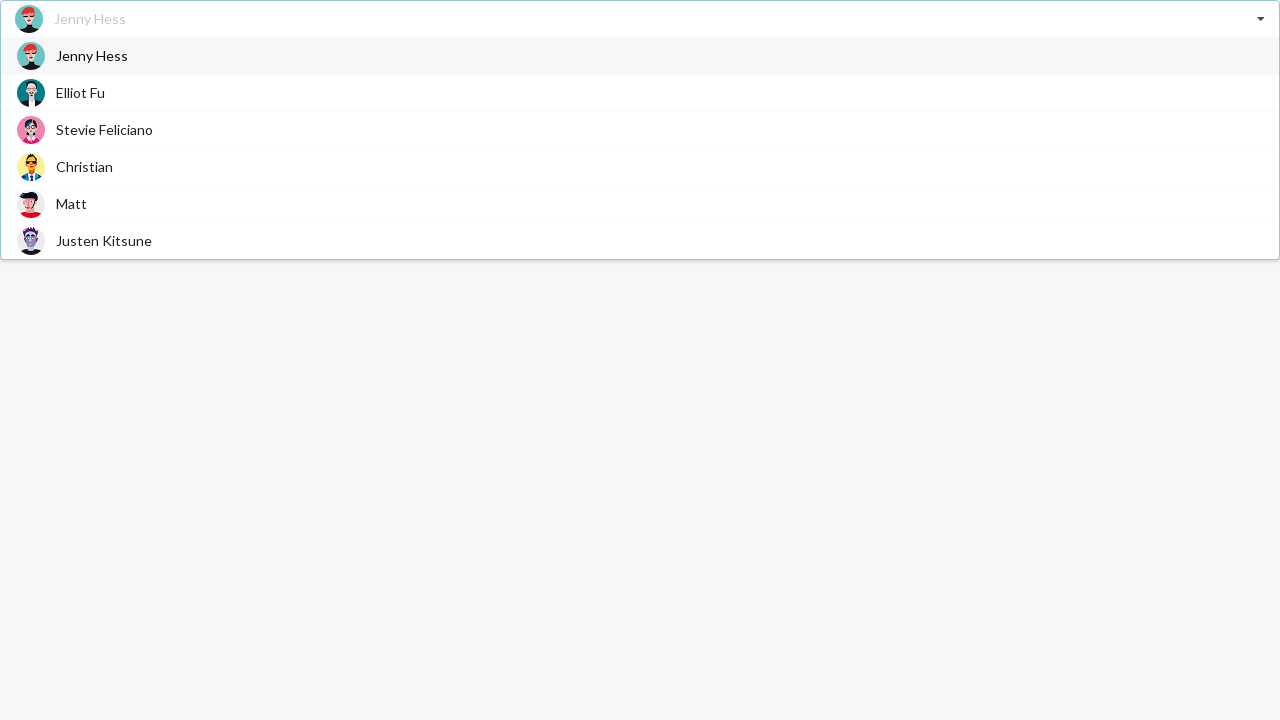

Selected 'Elliot Fu' from dropdown options at (80, 92) on xpath=//div[@role='option']/span[text()='Elliot Fu']
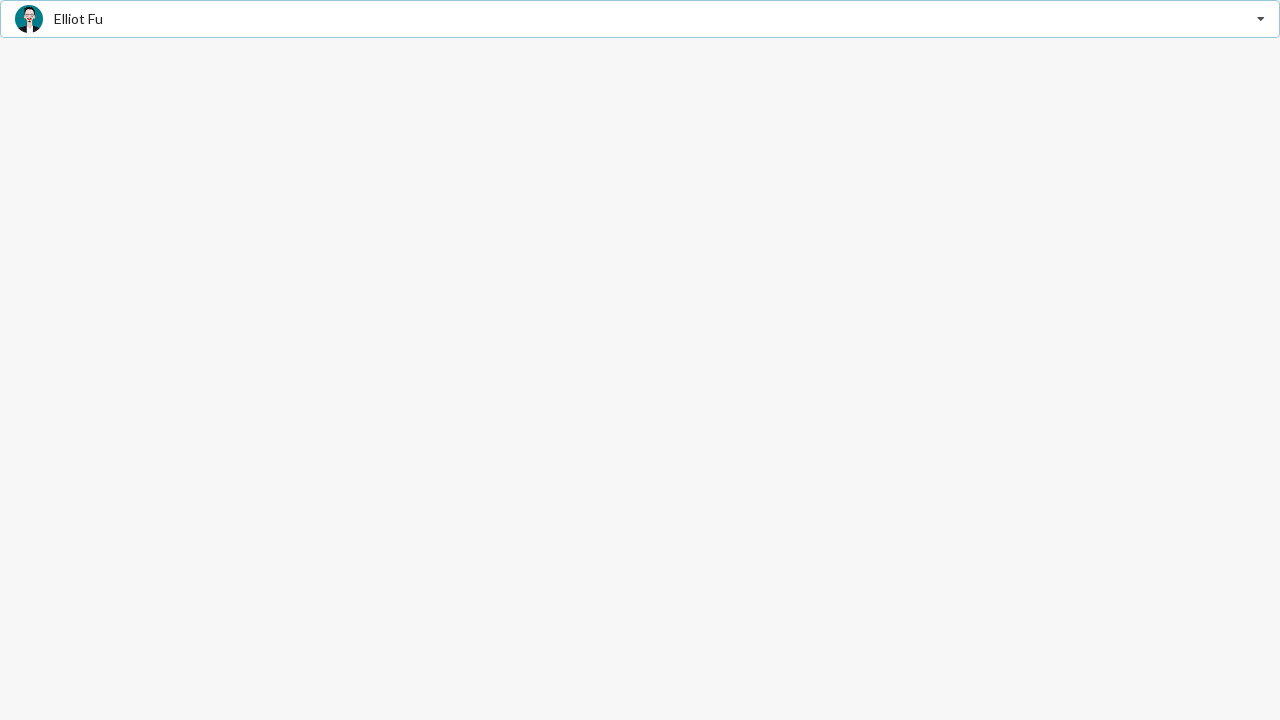

Verified that 'Elliot Fu' is displayed as the selected value
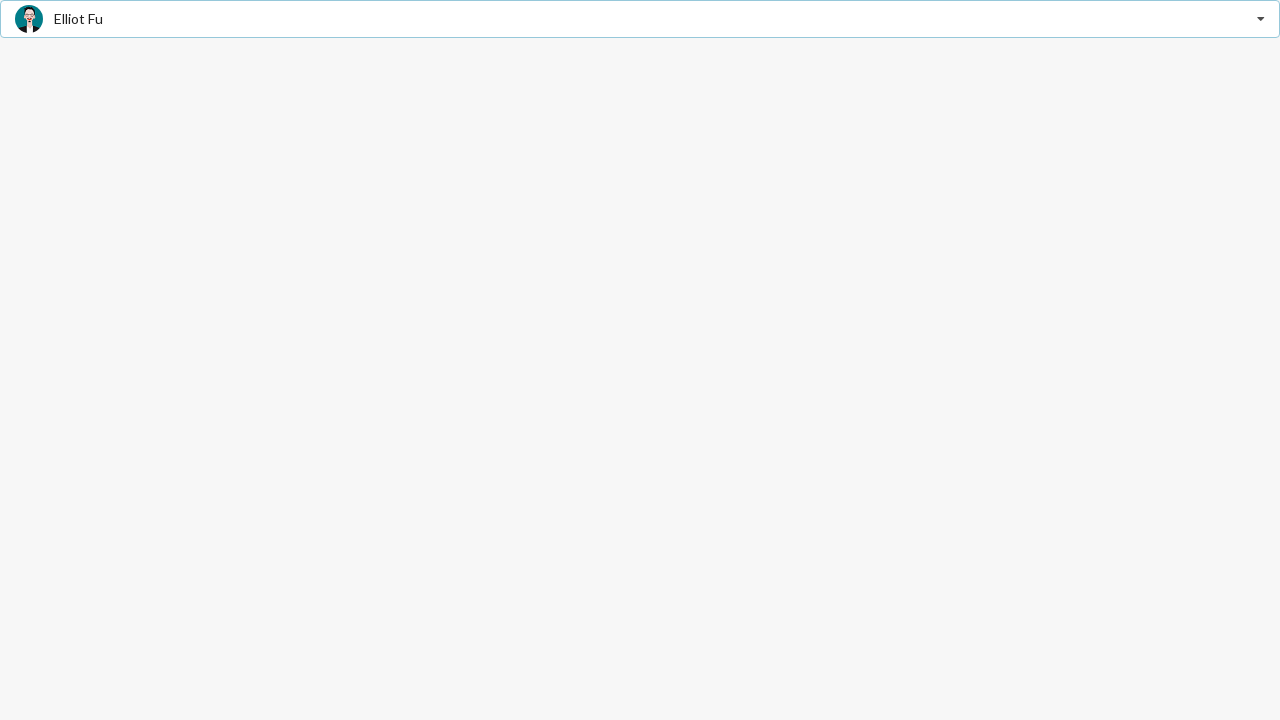

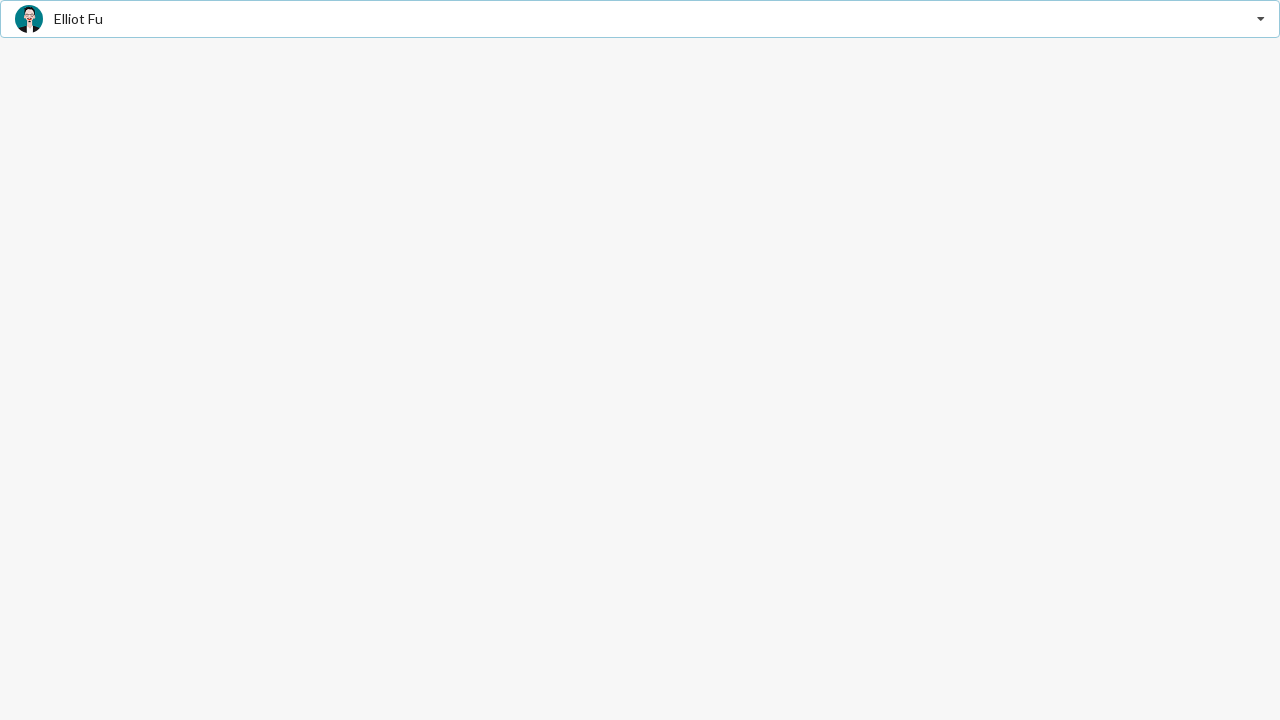